Tests simple alert functionality by clicking a button that triggers an alert, accepting it, and verifying the result message is displayed

Starting URL: https://moatazeldebsy.github.io/test-automation-practices/#/alerts

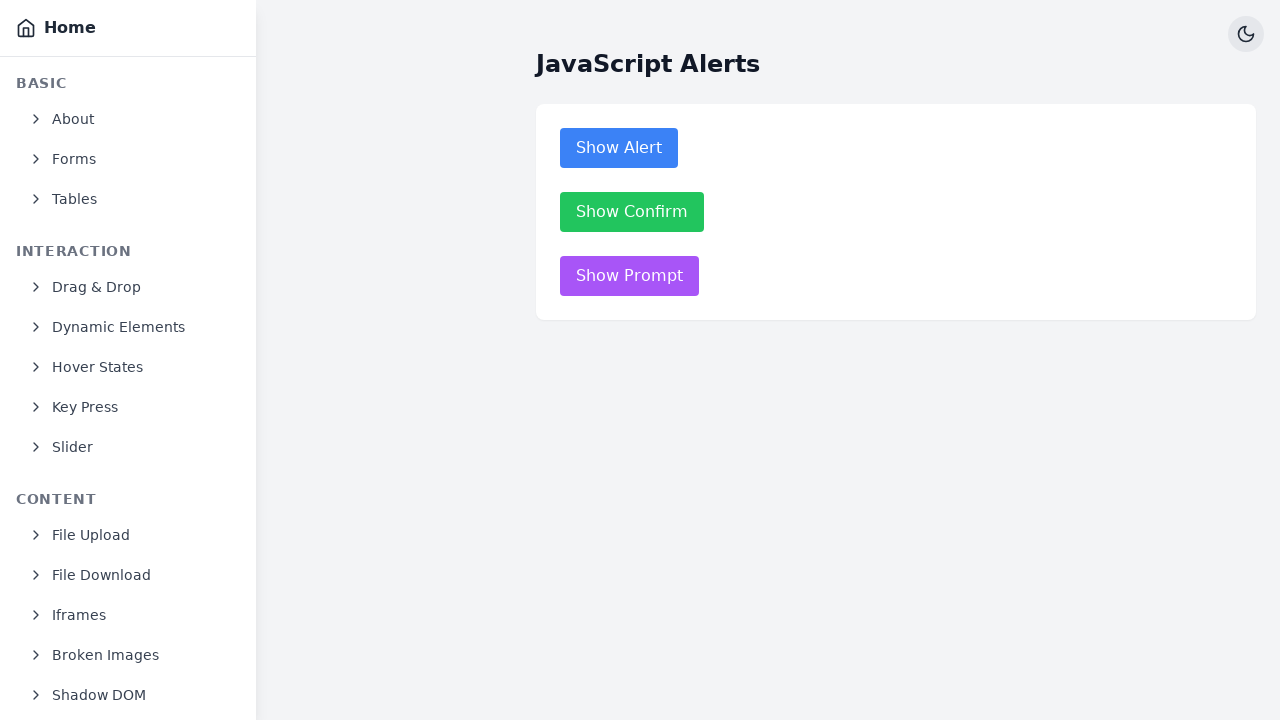

Clicked alert button to trigger simple alert at (619, 148) on button[data-test='alert-button']
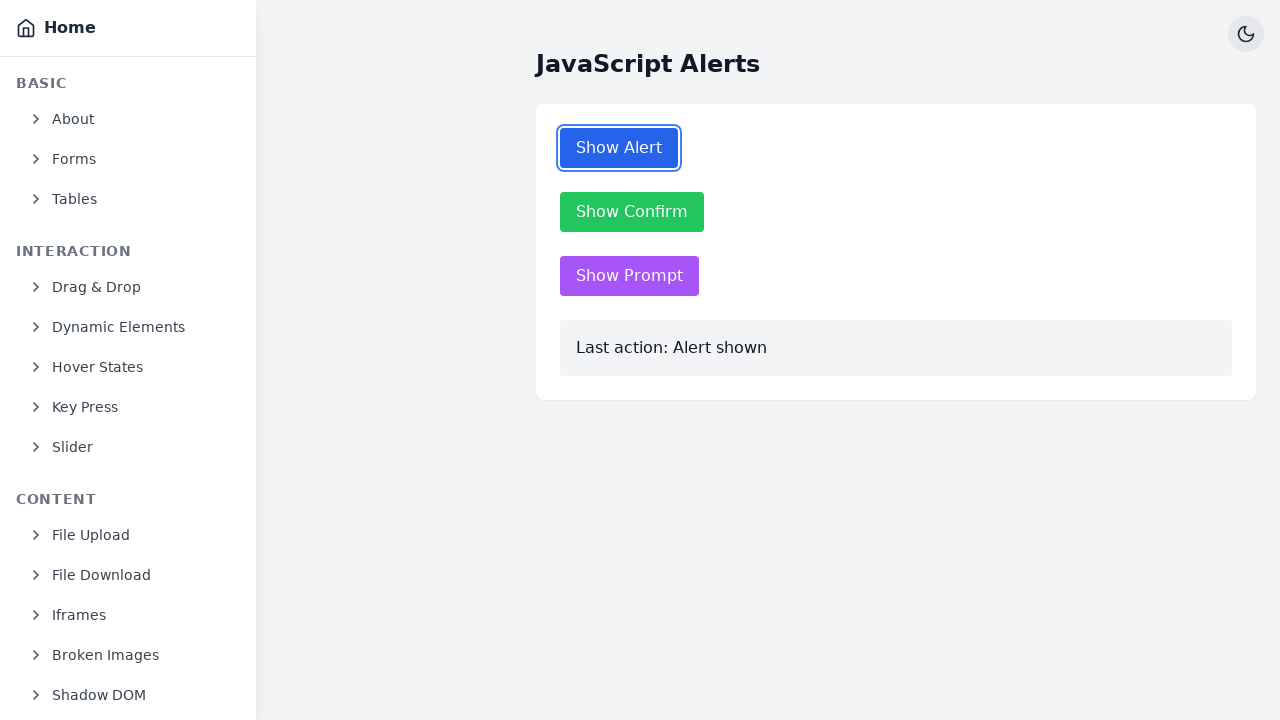

Set up dialog handler to accept the alert
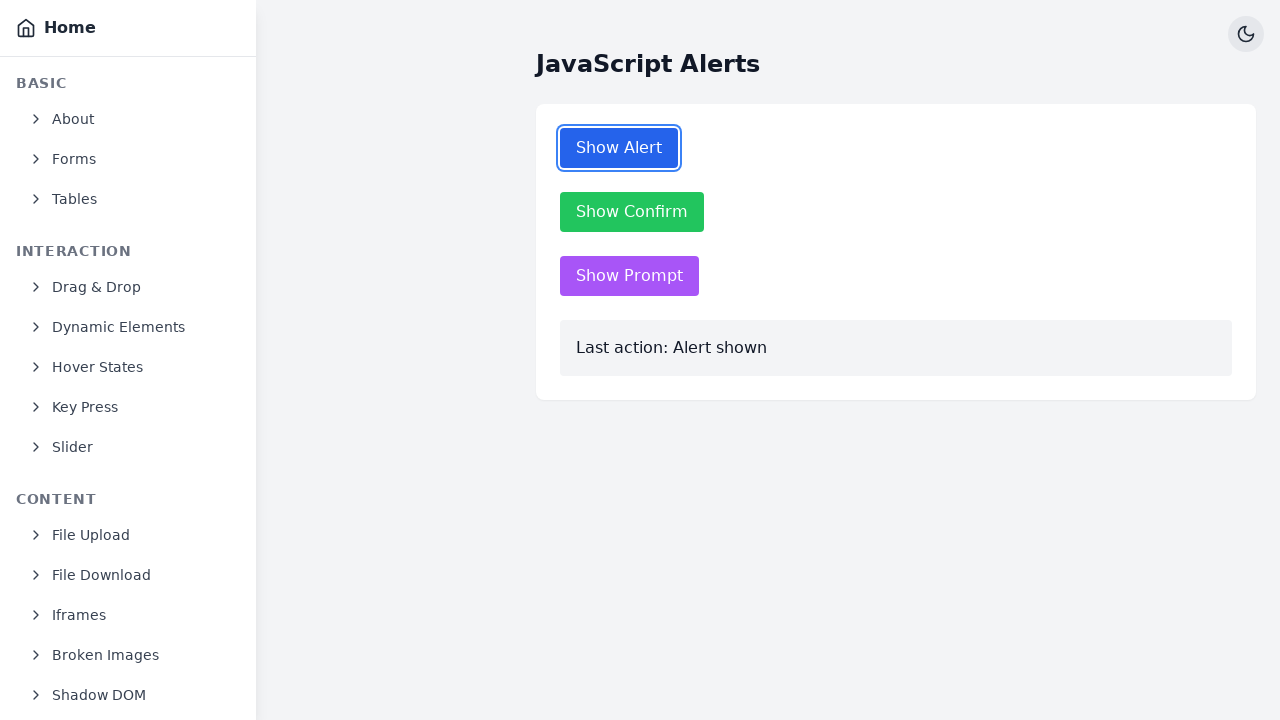

Result container displayed, confirming alert was accepted
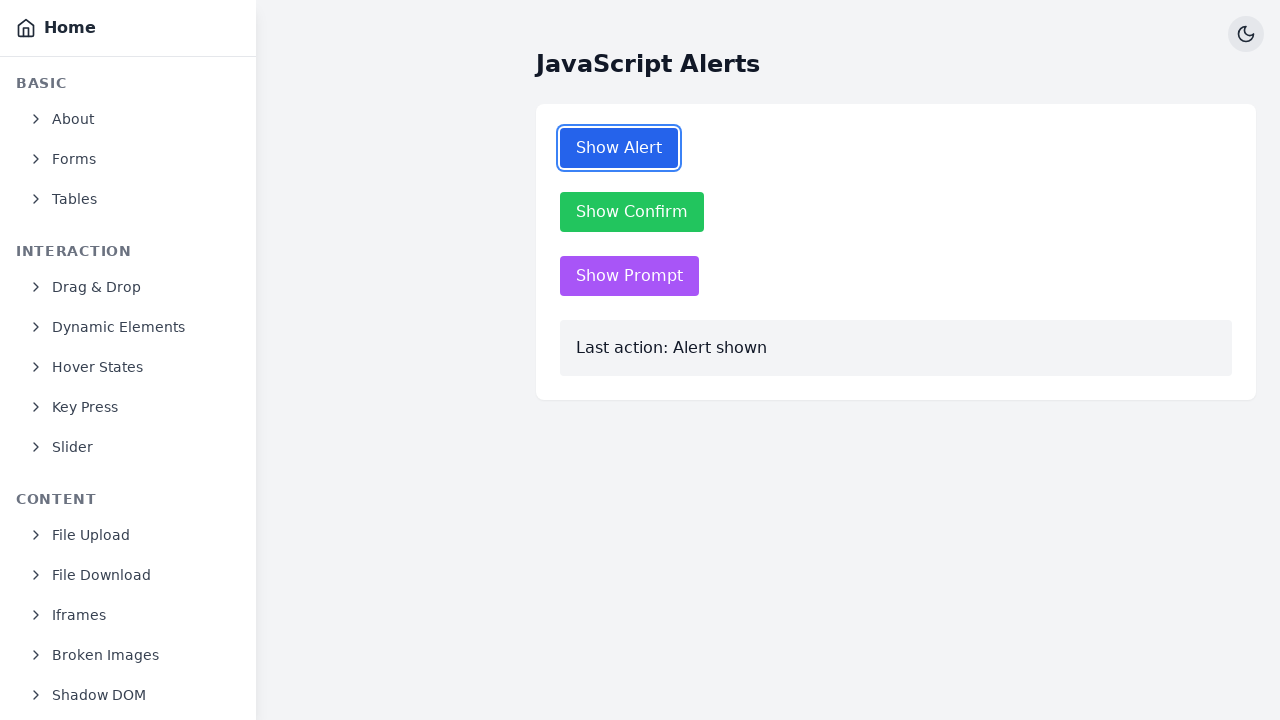

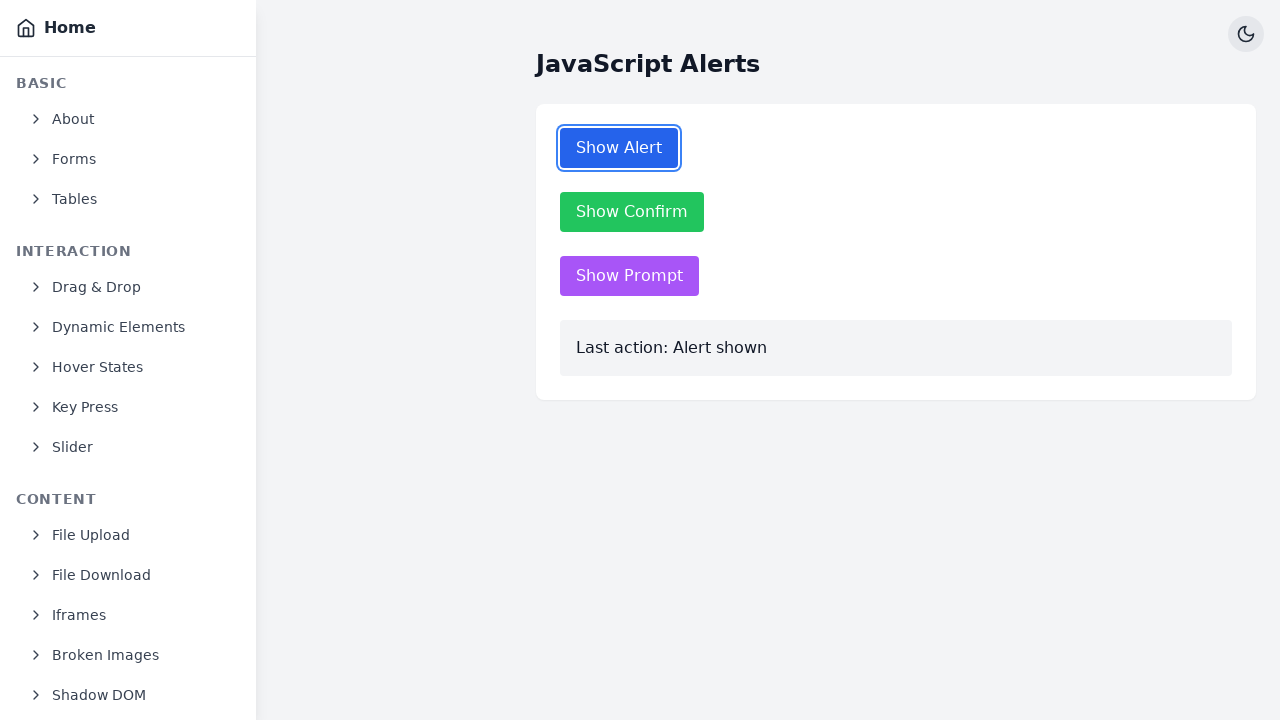